Tests unmarking completed items by unchecking their checkboxes

Starting URL: https://demo.playwright.dev/todomvc

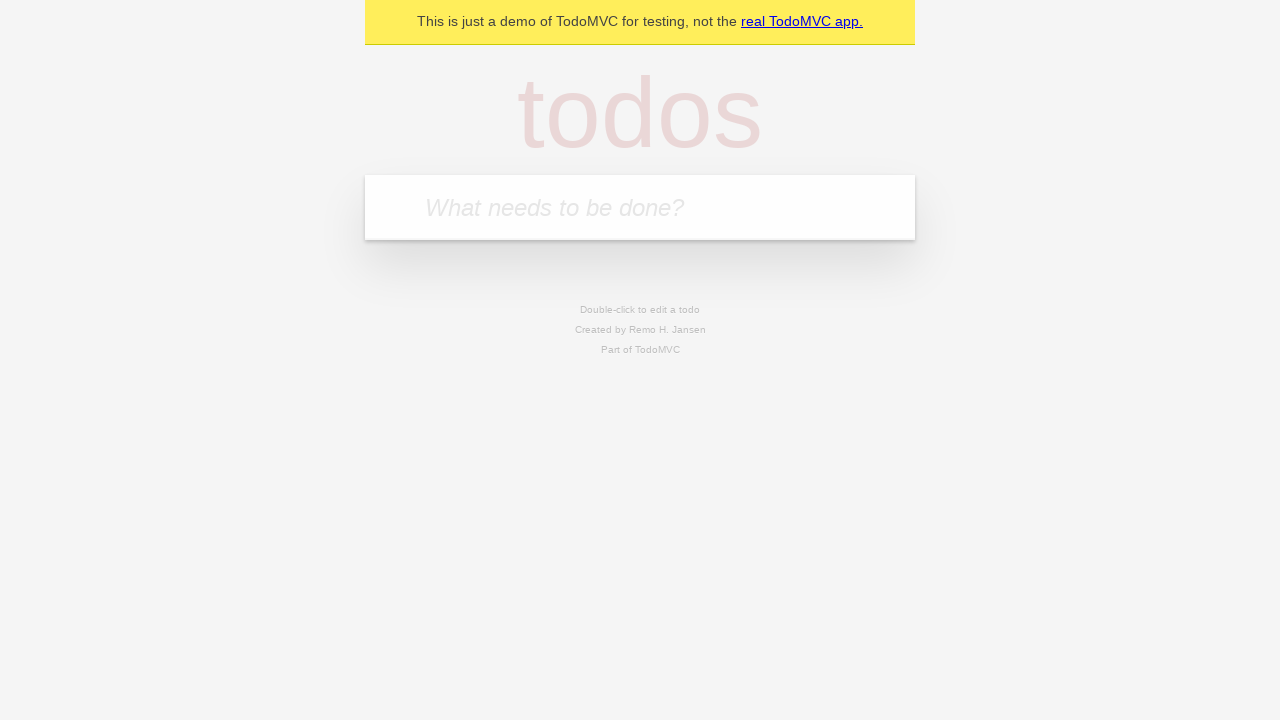

Filled todo input with 'buy some cheese' on internal:attr=[placeholder="What needs to be done?"i]
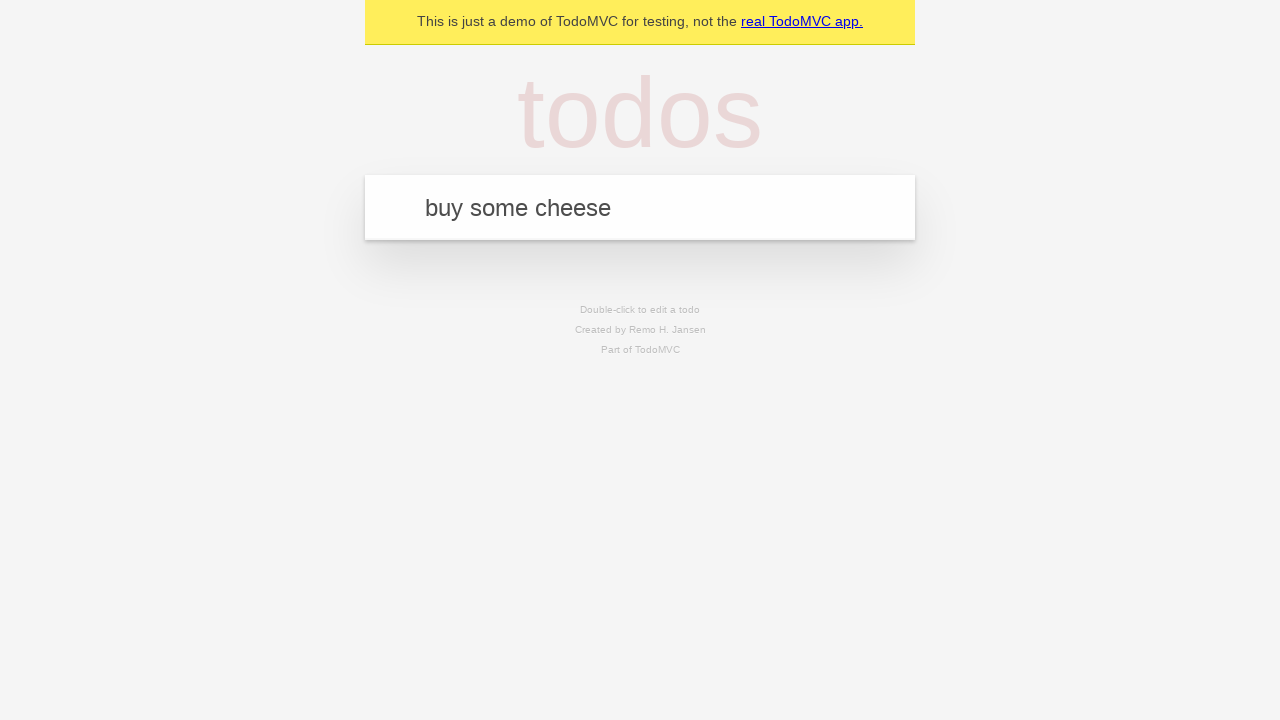

Pressed Enter to create todo 'buy some cheese' on internal:attr=[placeholder="What needs to be done?"i]
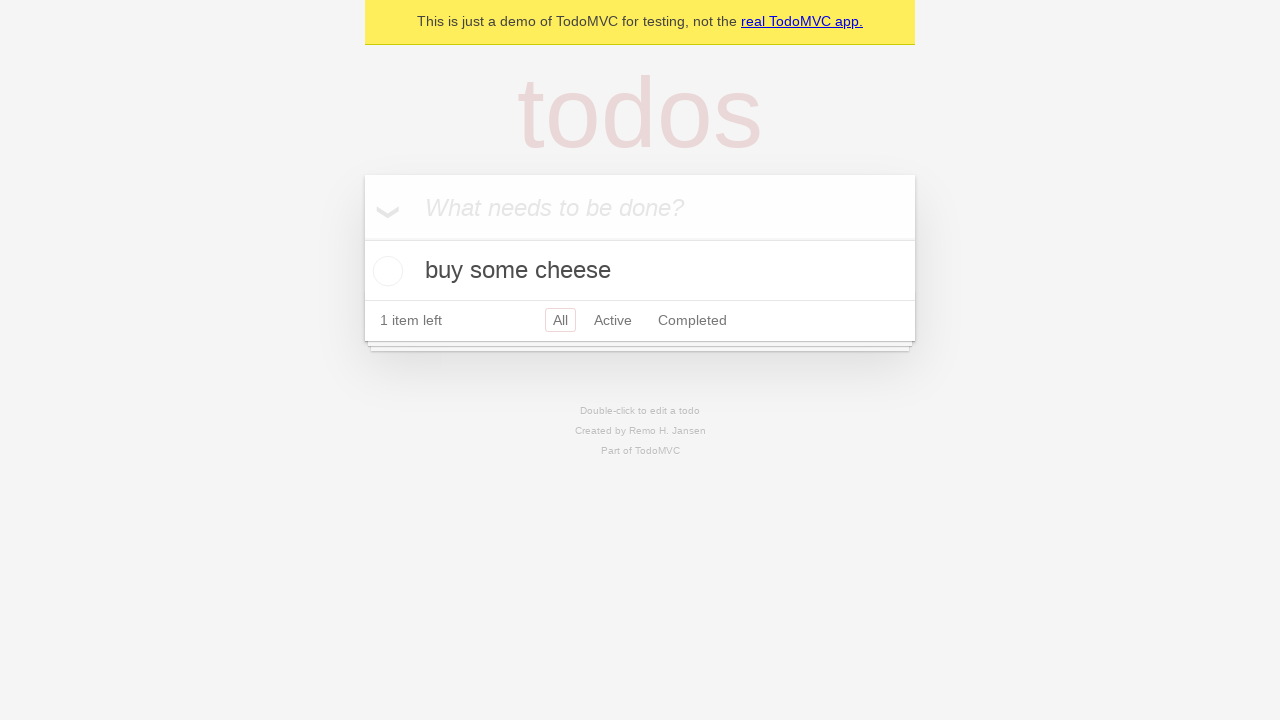

Filled todo input with 'feed the cat' on internal:attr=[placeholder="What needs to be done?"i]
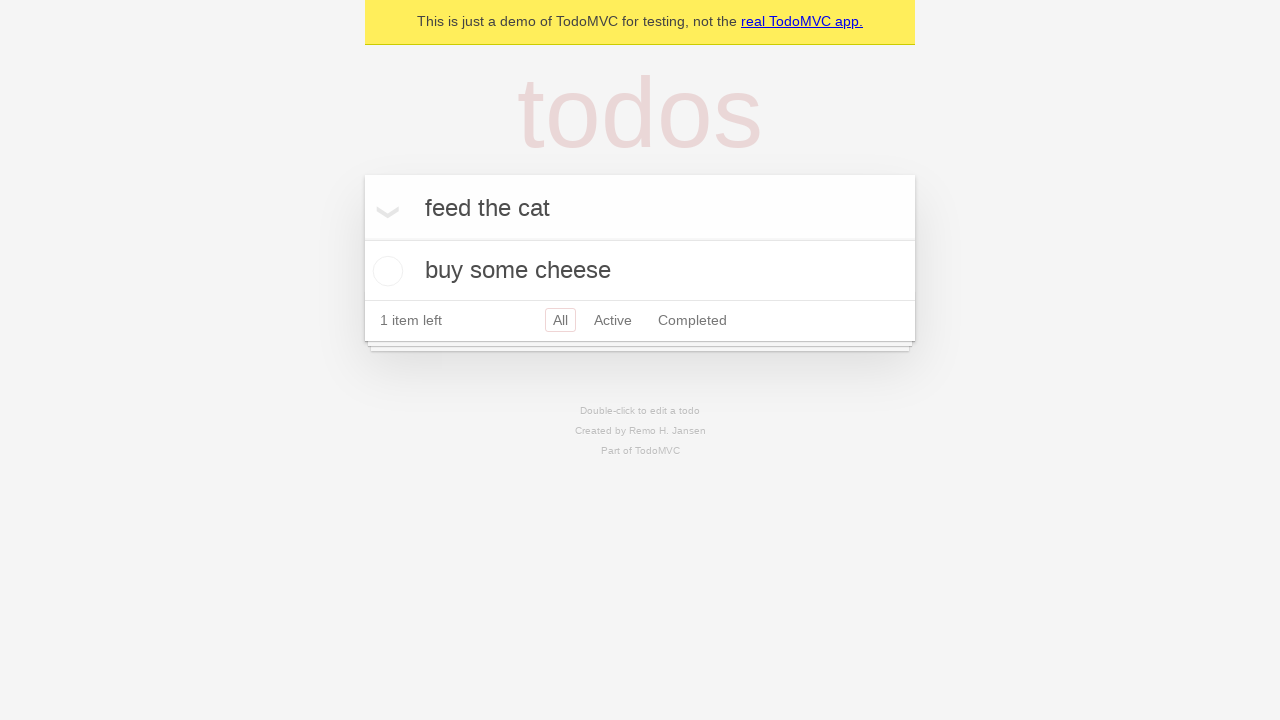

Pressed Enter to create todo 'feed the cat' on internal:attr=[placeholder="What needs to be done?"i]
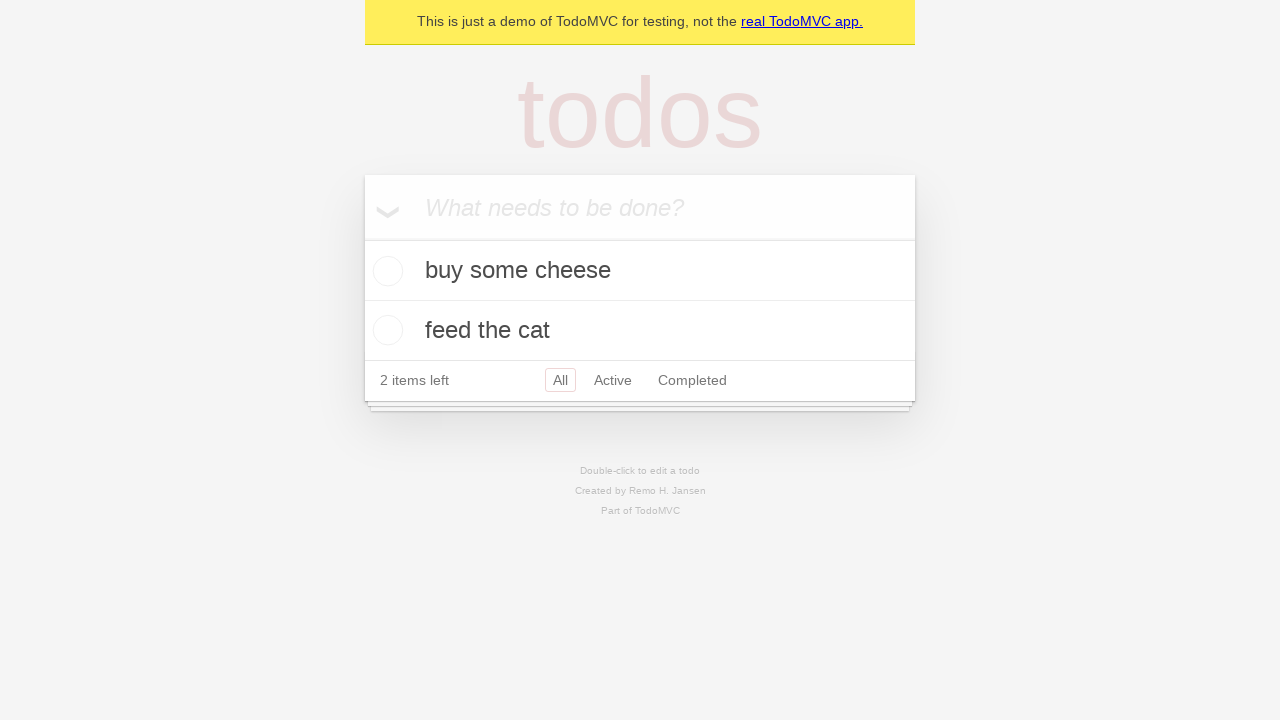

Located first todo item
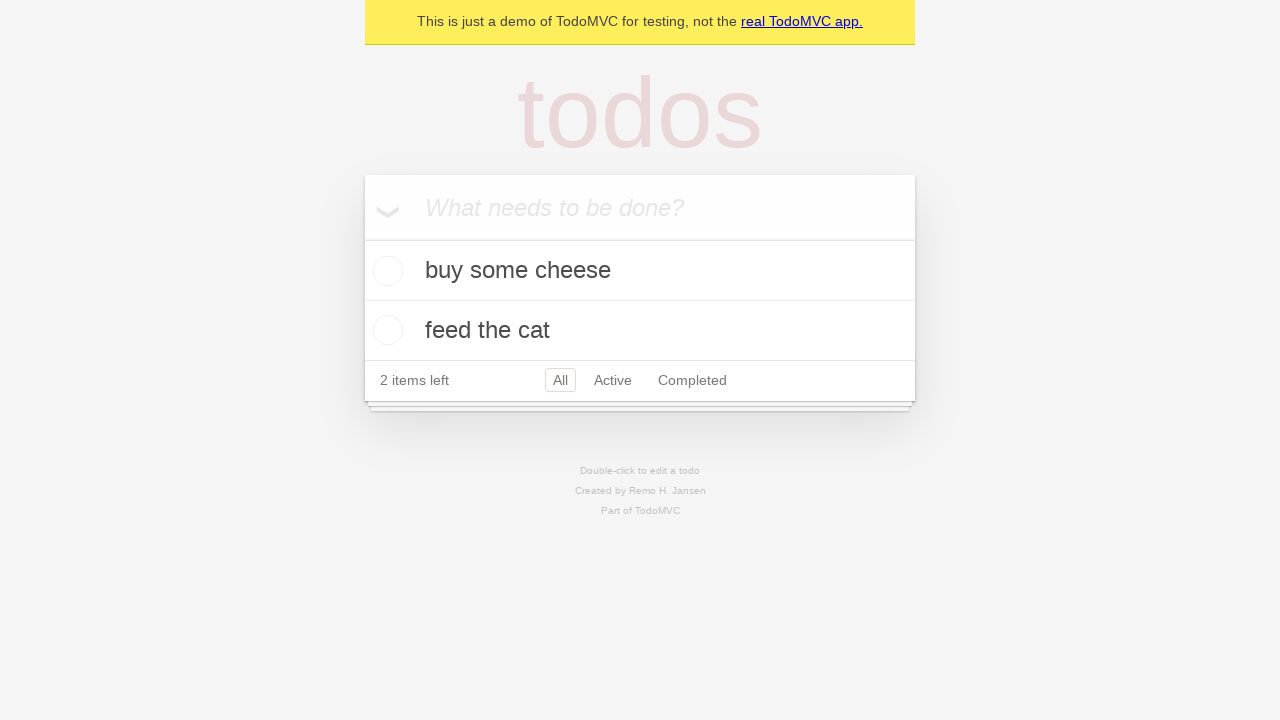

Located checkbox for first todo
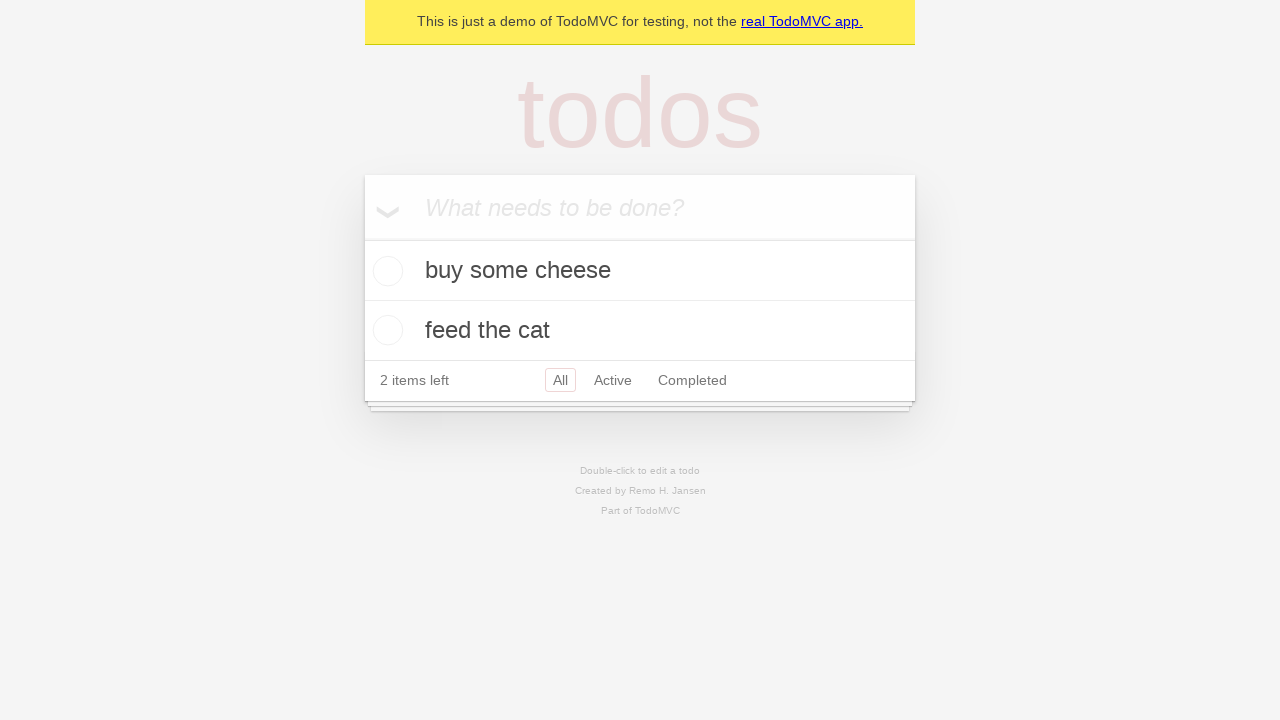

Checked first todo to mark as complete at (385, 271) on internal:testid=[data-testid="todo-item"s] >> nth=0 >> internal:role=checkbox
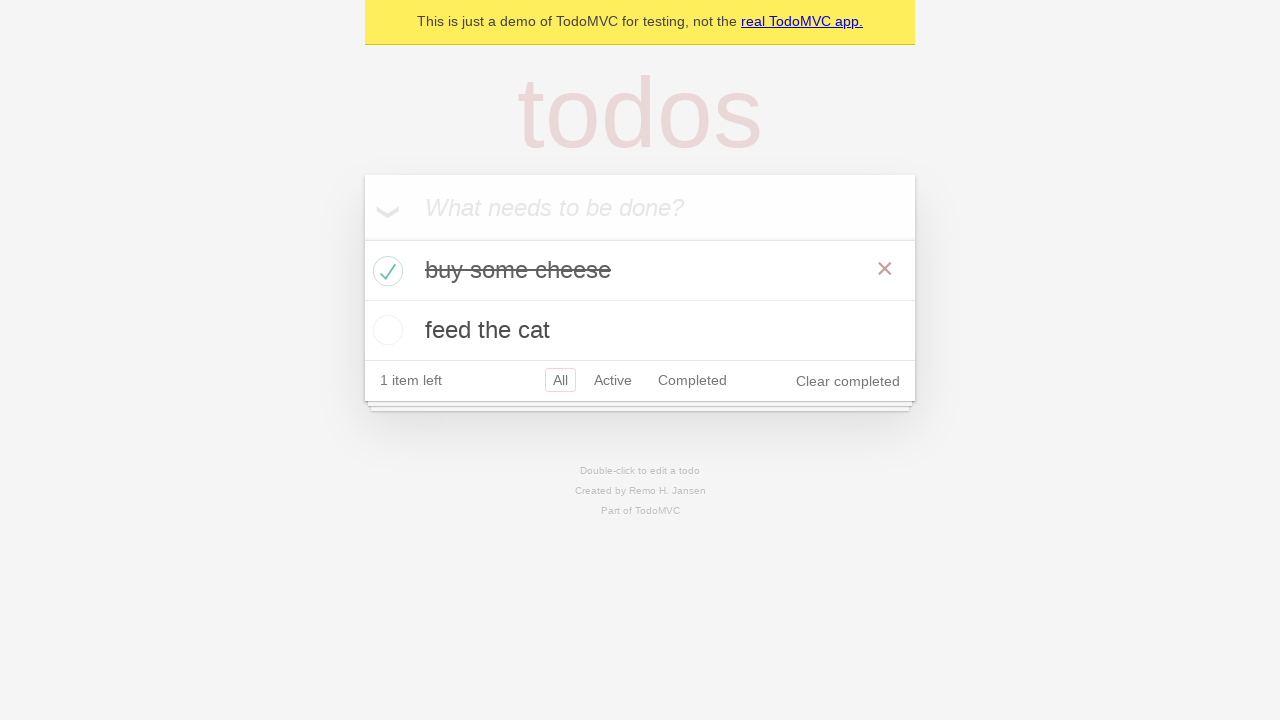

Unchecked first todo to mark as incomplete at (385, 271) on internal:testid=[data-testid="todo-item"s] >> nth=0 >> internal:role=checkbox
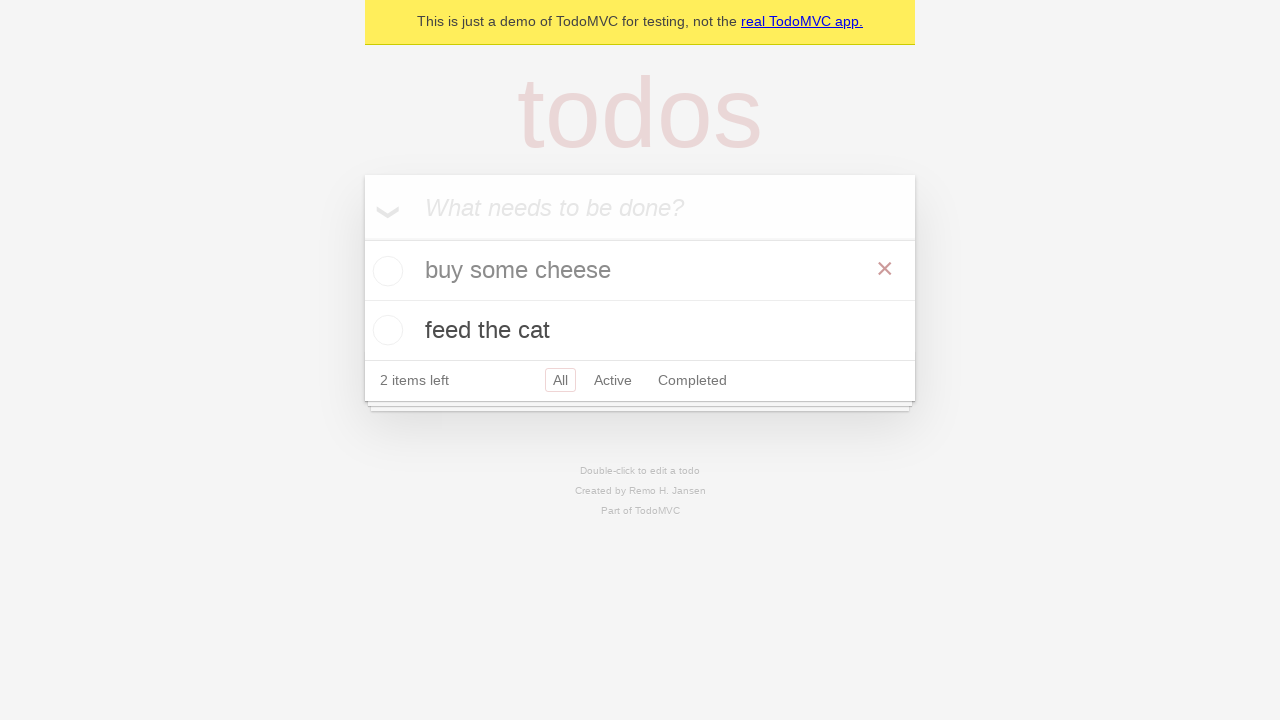

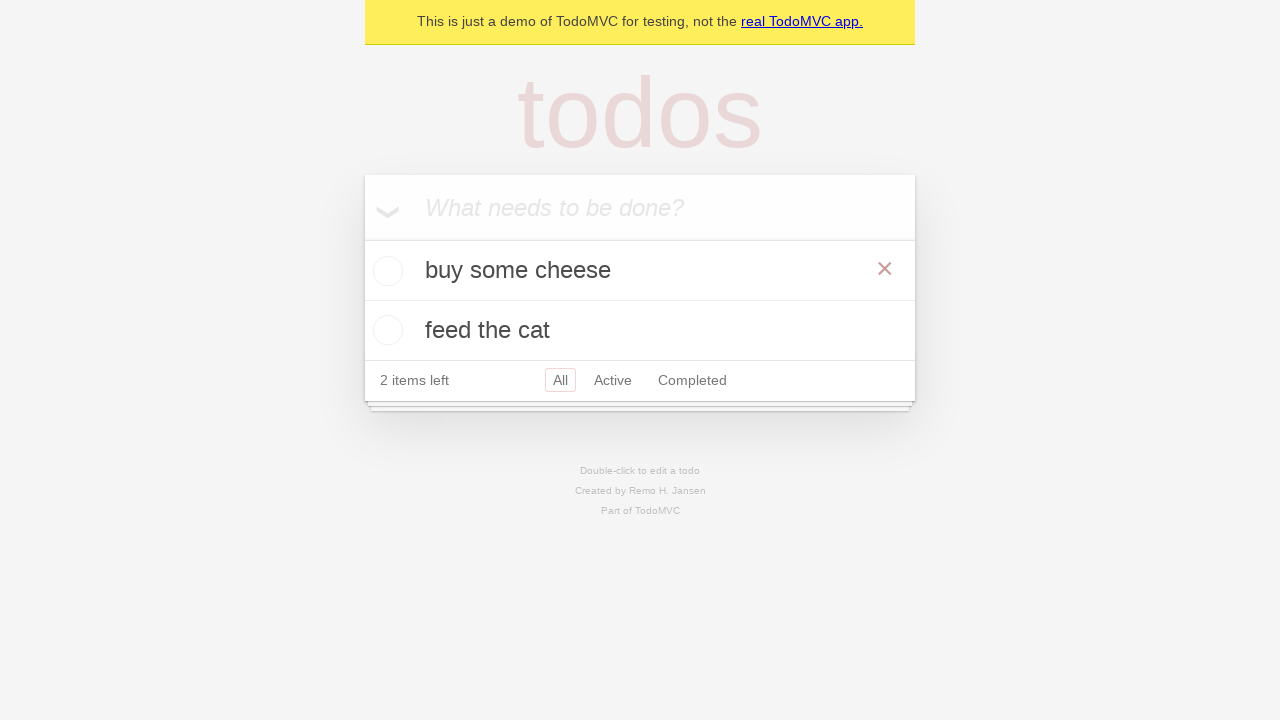